Tests JavaScript prompt popup handling by clicking a button to trigger a prompt, entering text, accepting the prompt, and verifying the displayed result

Starting URL: https://www.w3schools.com/js/tryit.asp?filename=tryjs_prompt

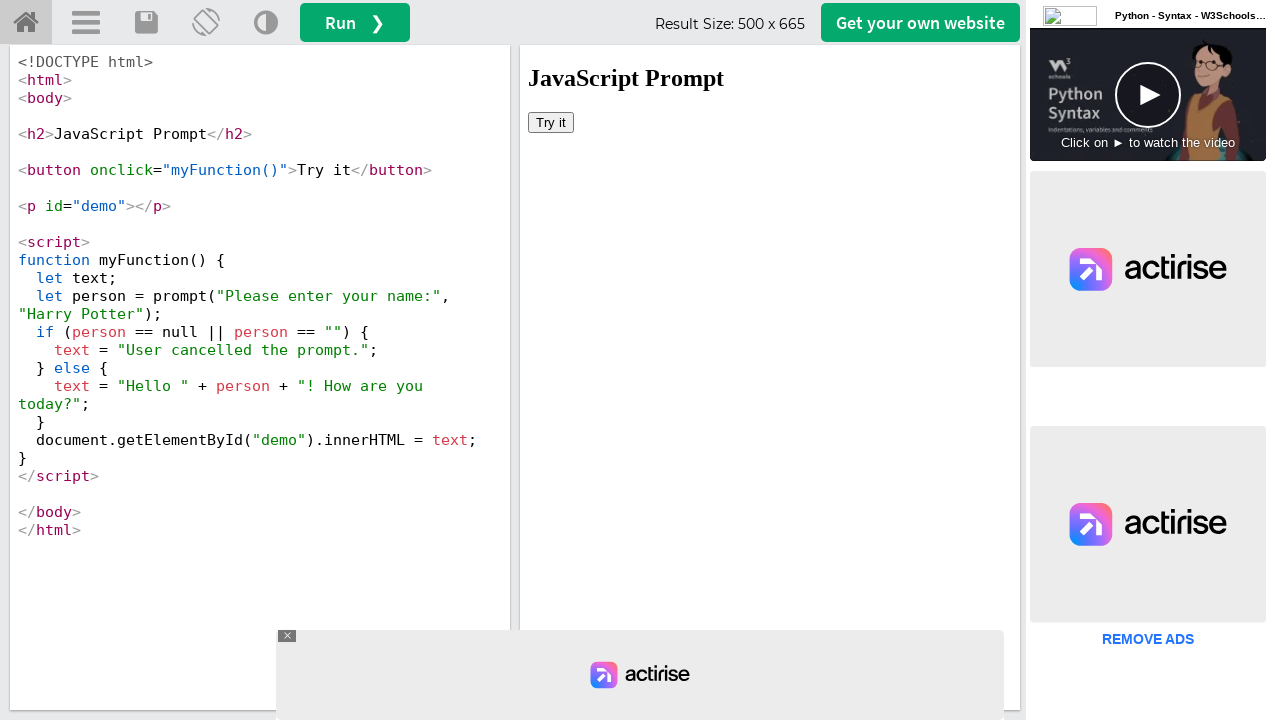

Located iframe with selector #iframeResult
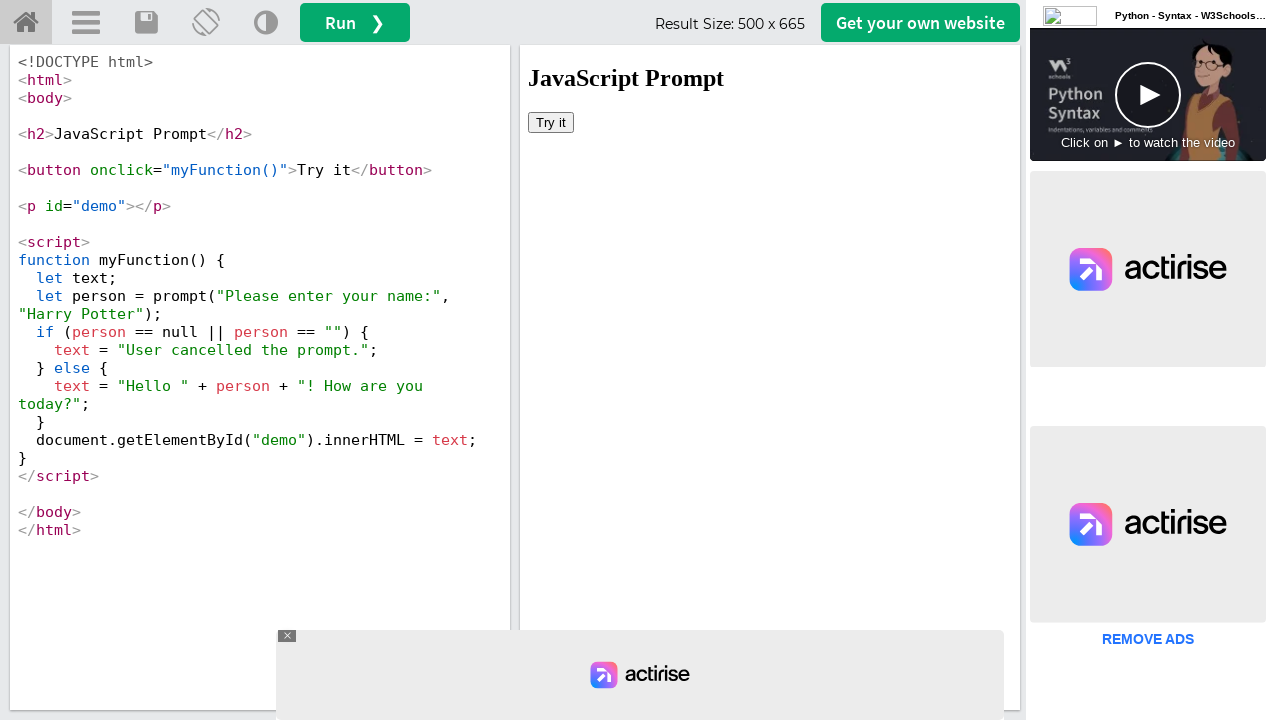

Clicked 'Try it' button to trigger prompt popup at (551, 122) on #iframeResult >> internal:control=enter-frame >> xpath=//button[text()='Try it']
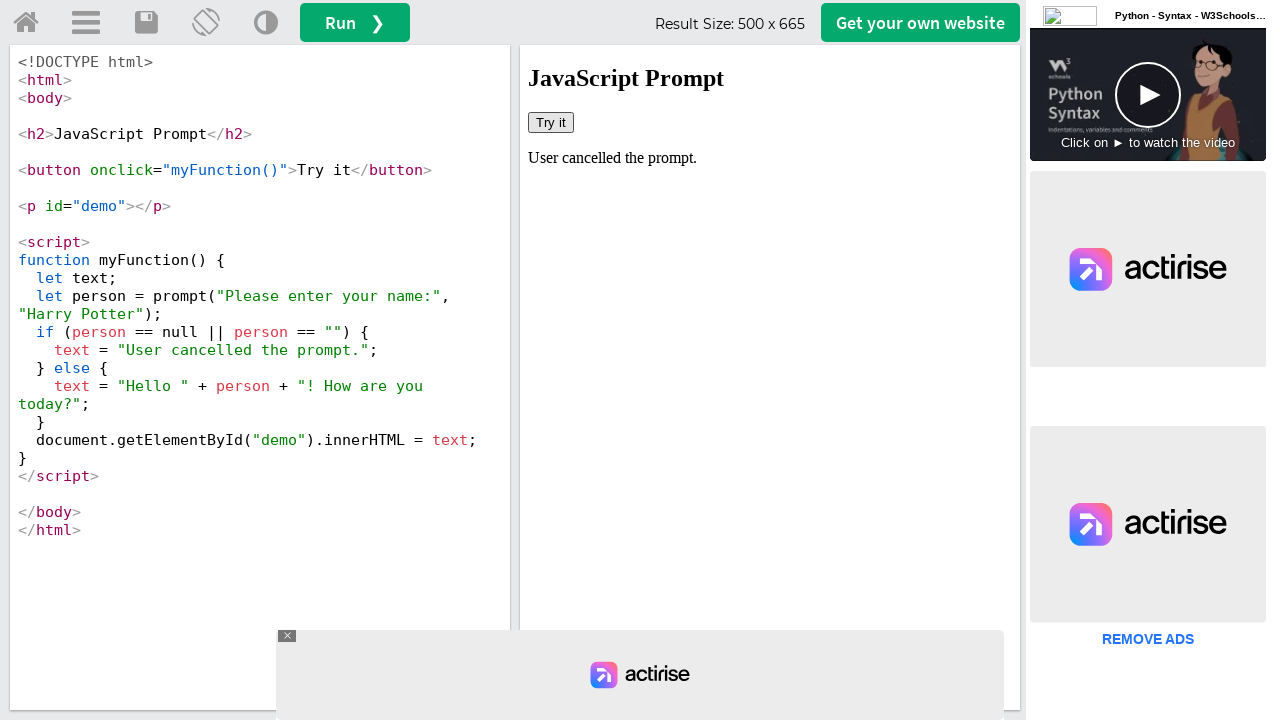

Set up dialog handler to accept prompt with text 'selenium'
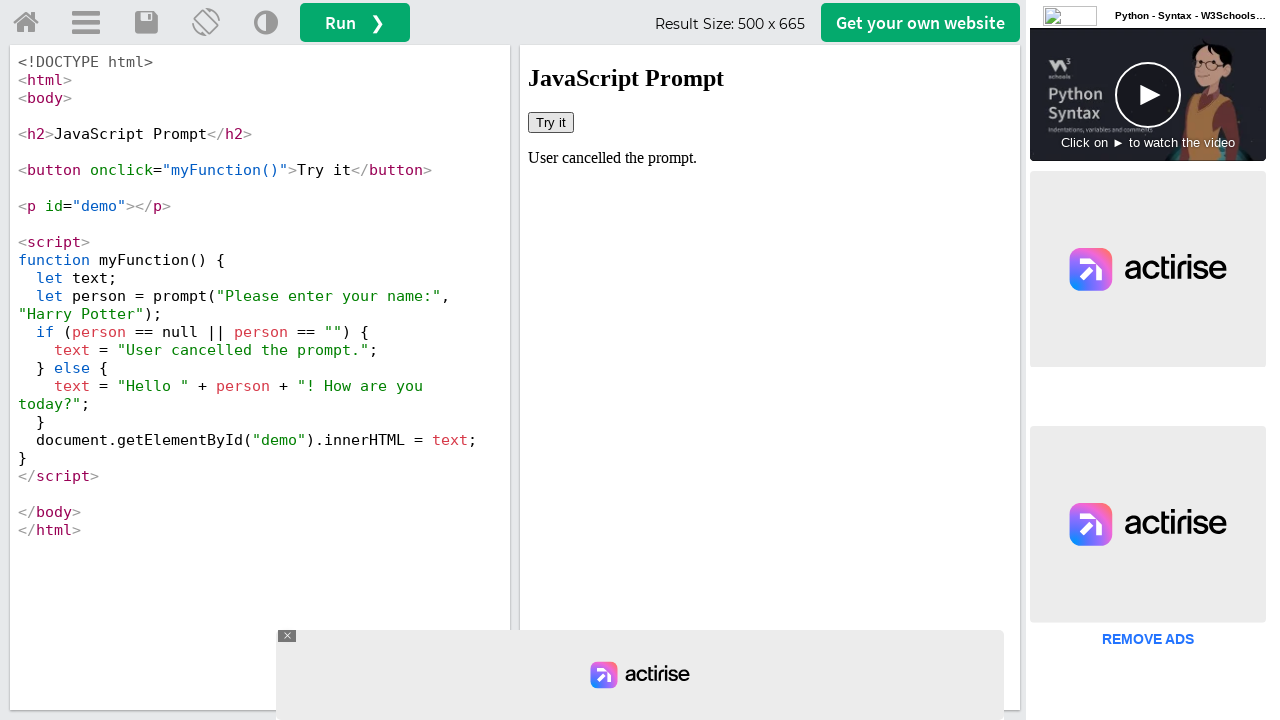

Clicked 'Try it' button again to trigger prompt with handler active at (551, 122) on #iframeResult >> internal:control=enter-frame >> xpath=//button[text()='Try it']
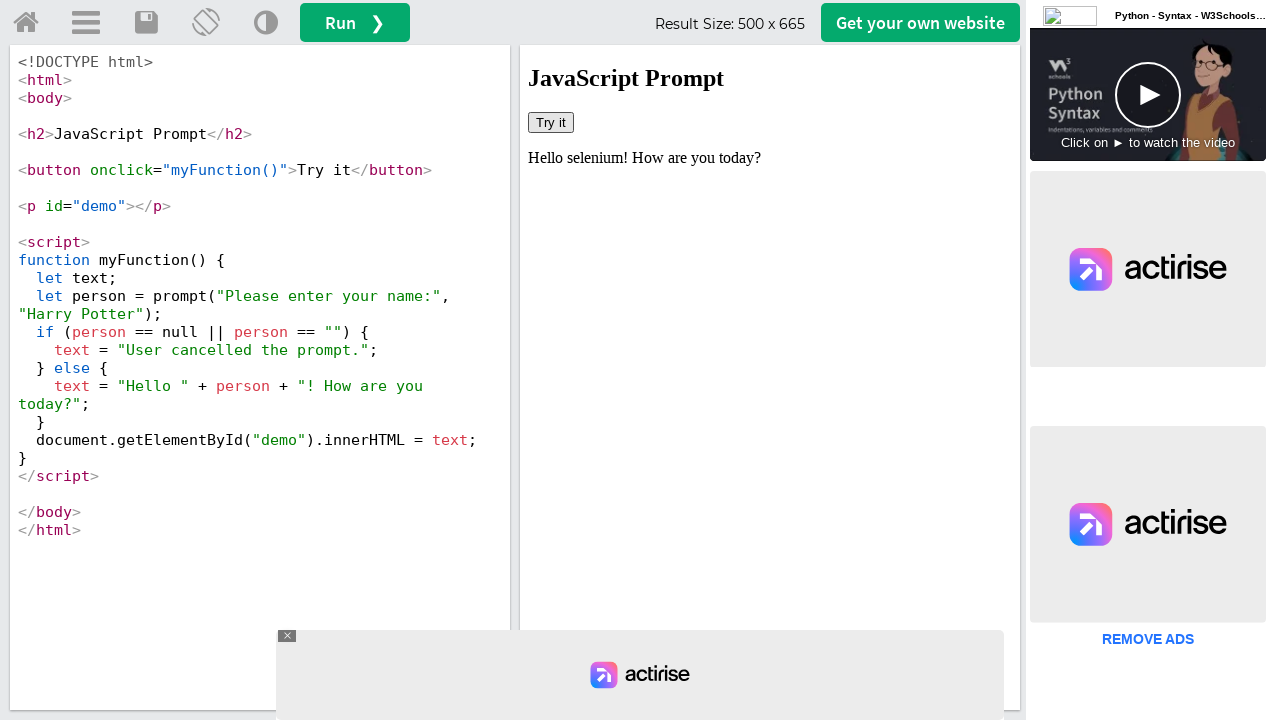

Verified result text displayed in #demo element
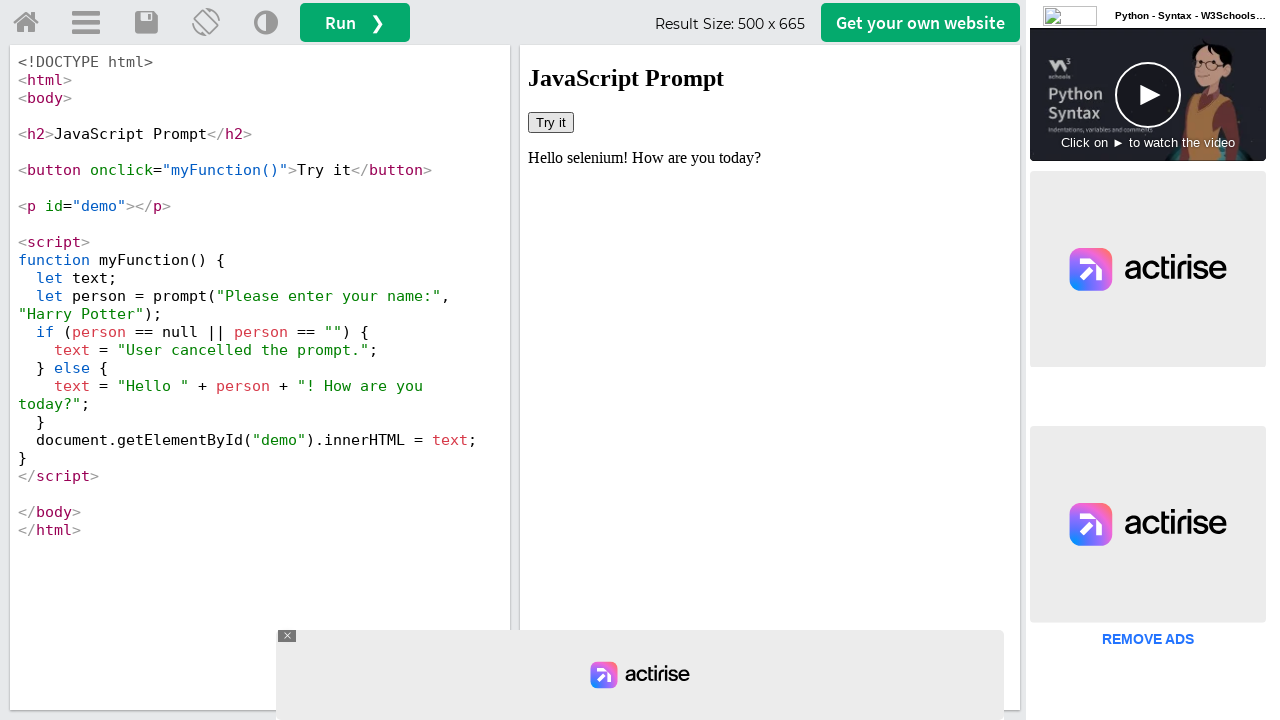

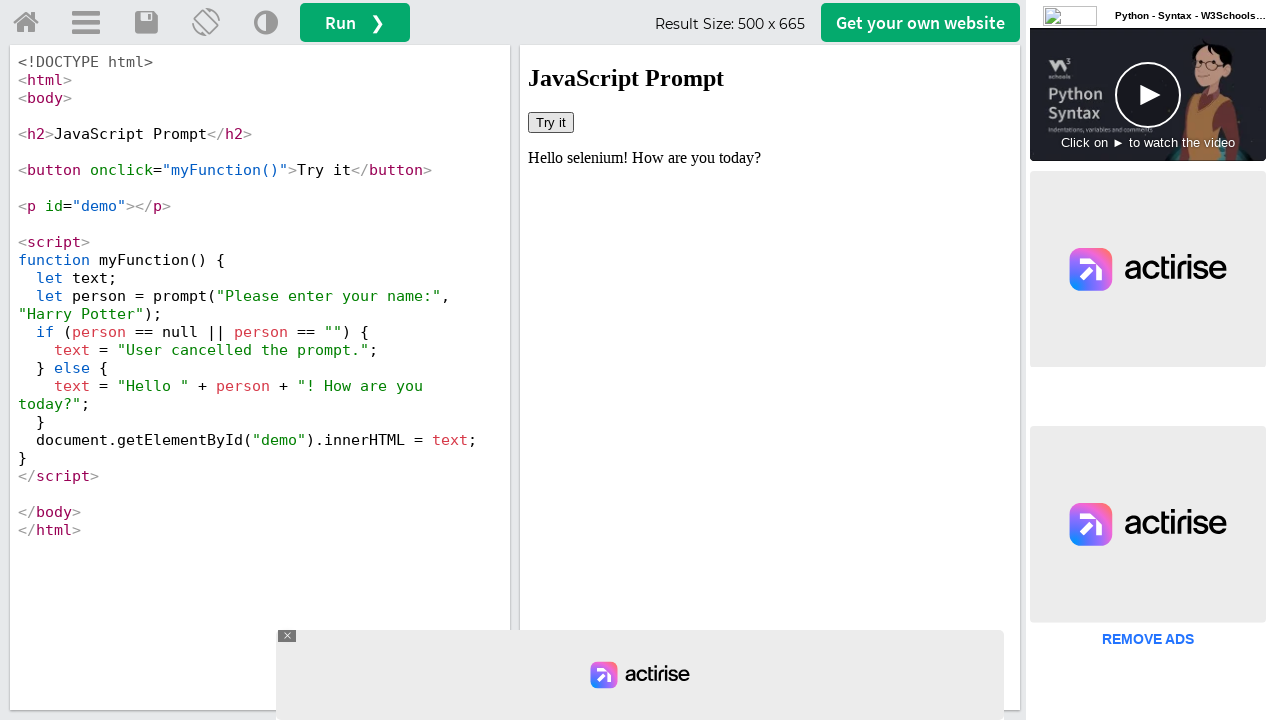